Tests drag and drop functionality by dragging a ball element into two different drop zones and verifying the drops were successful

Starting URL: https://v1.training-support.net/selenium/drag-drop

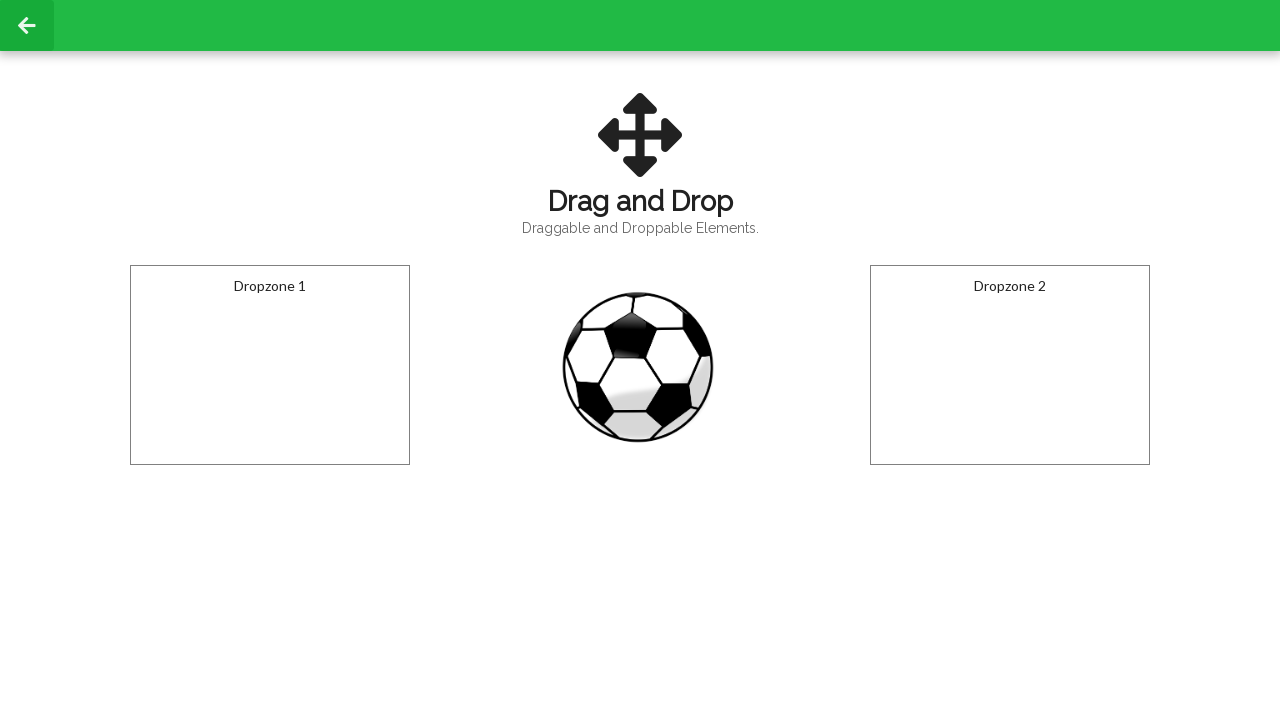

Located the draggable ball element
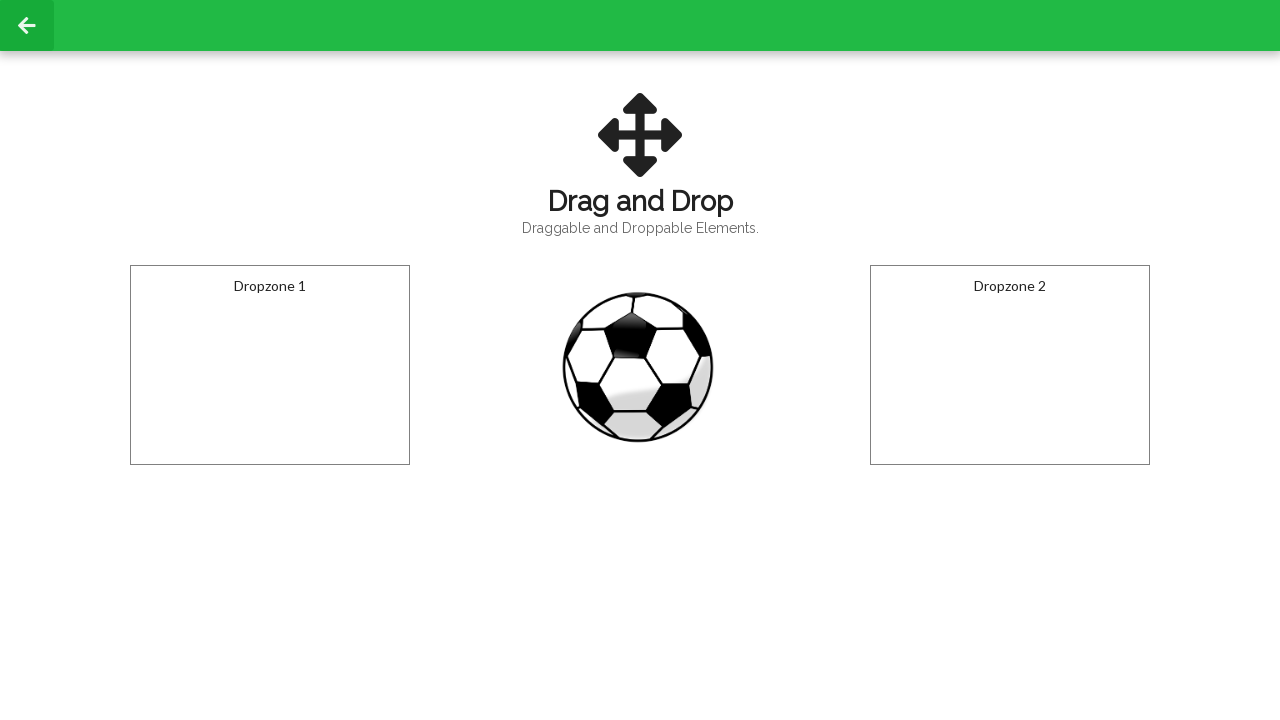

Located the first drop zone
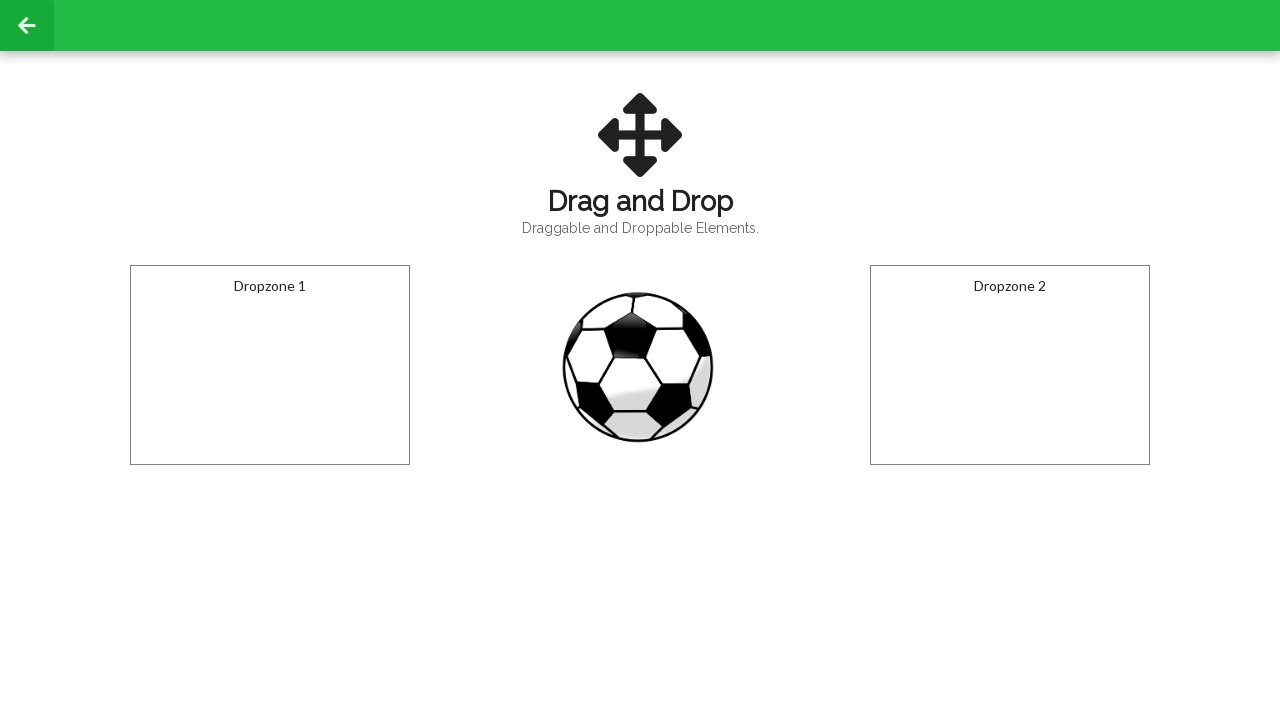

Located the second drop zone
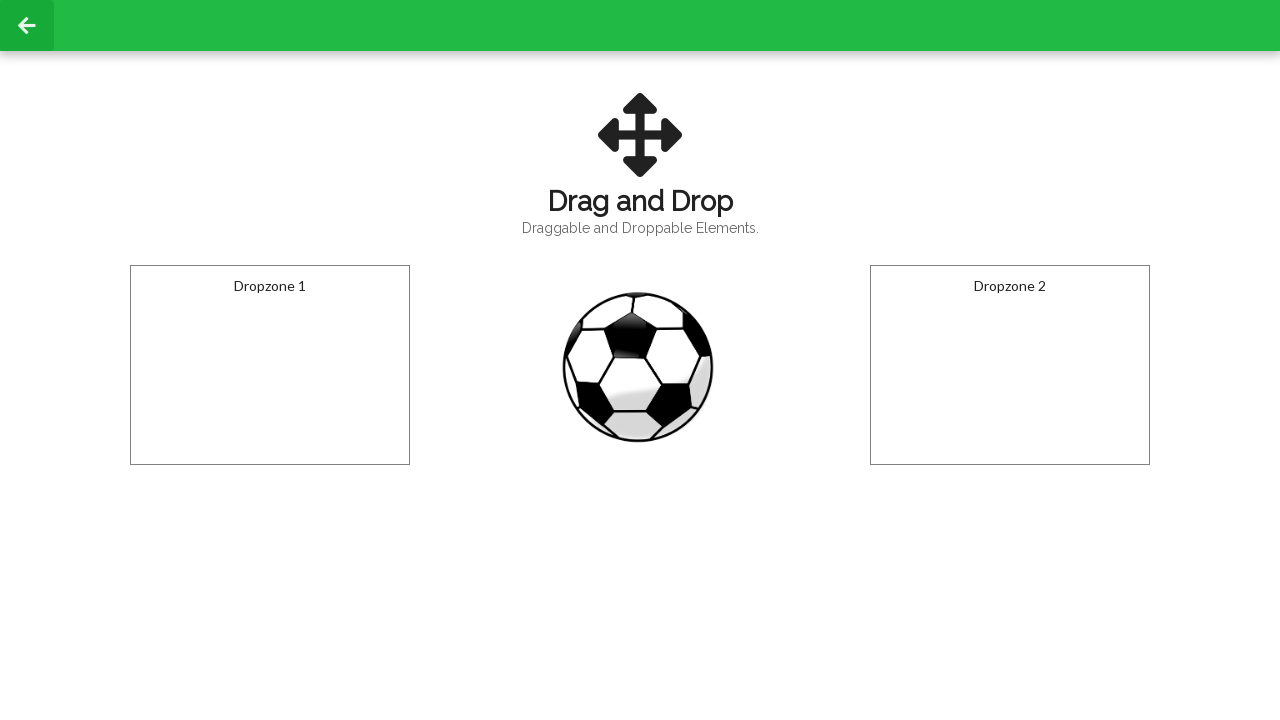

Dragged ball element into the first drop zone at (270, 365)
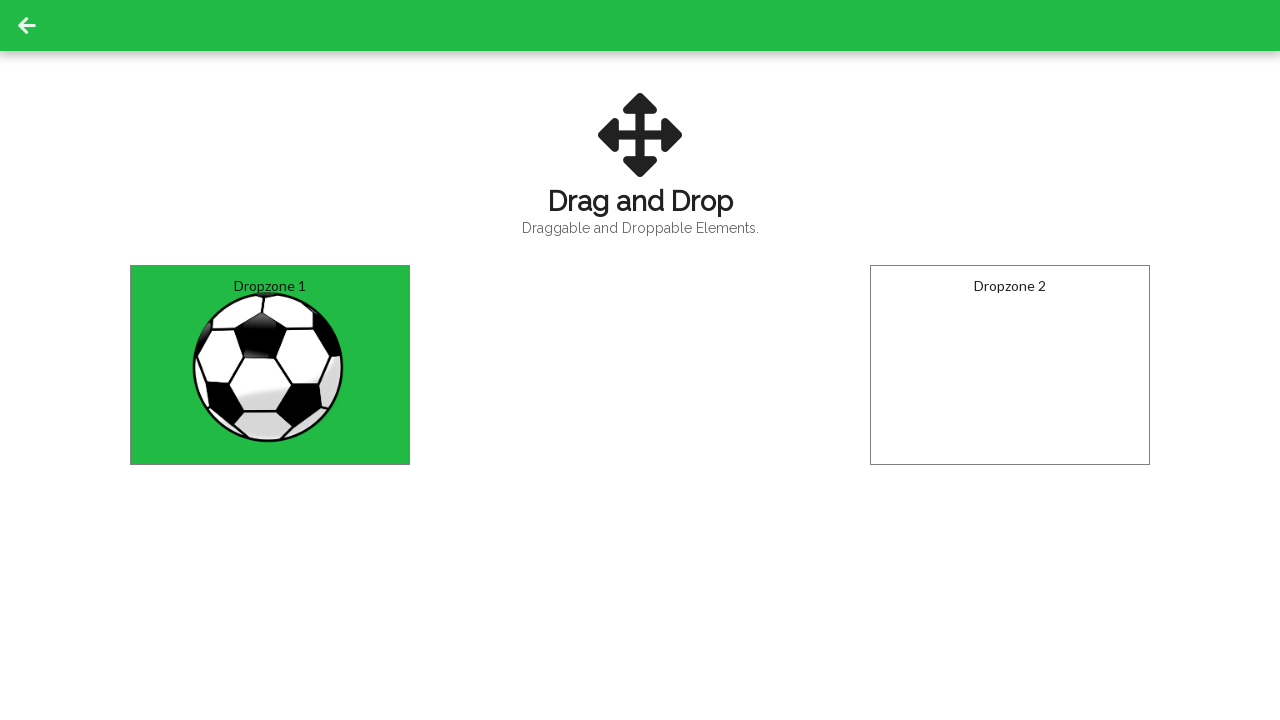

Verified first drop zone was activated with 'Dropped!' text
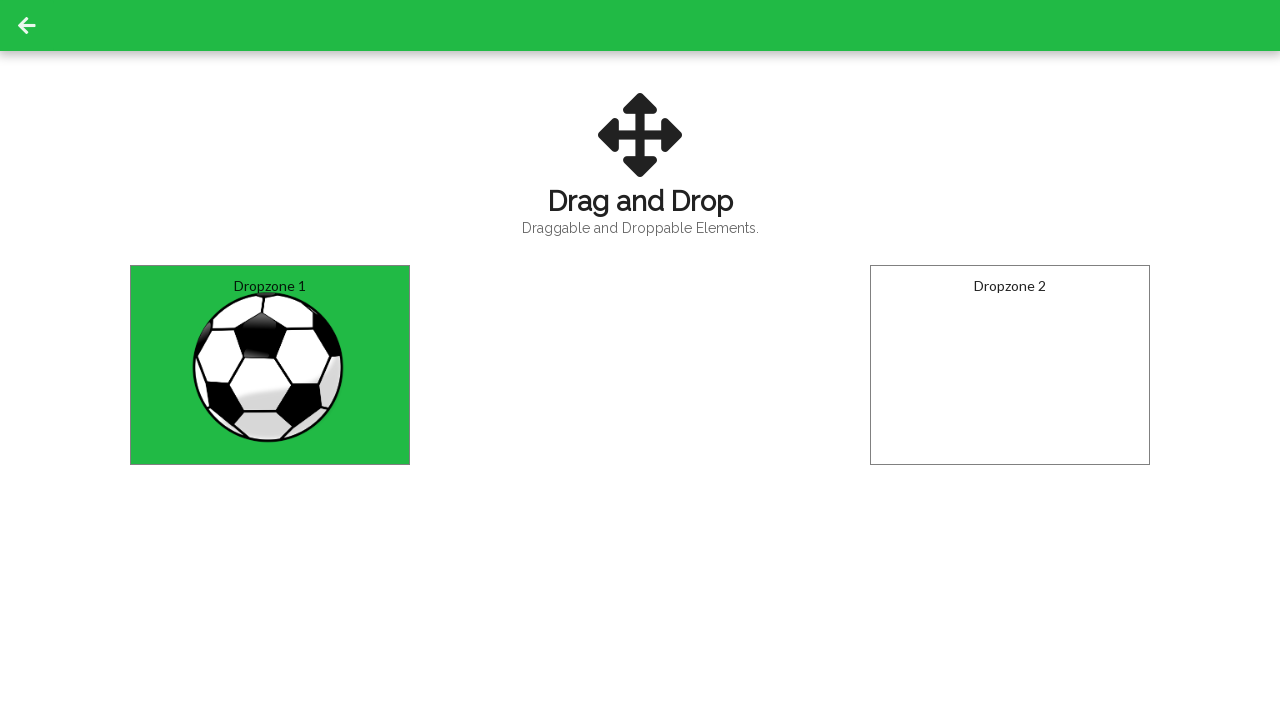

Dragged ball element into the second drop zone at (1010, 365)
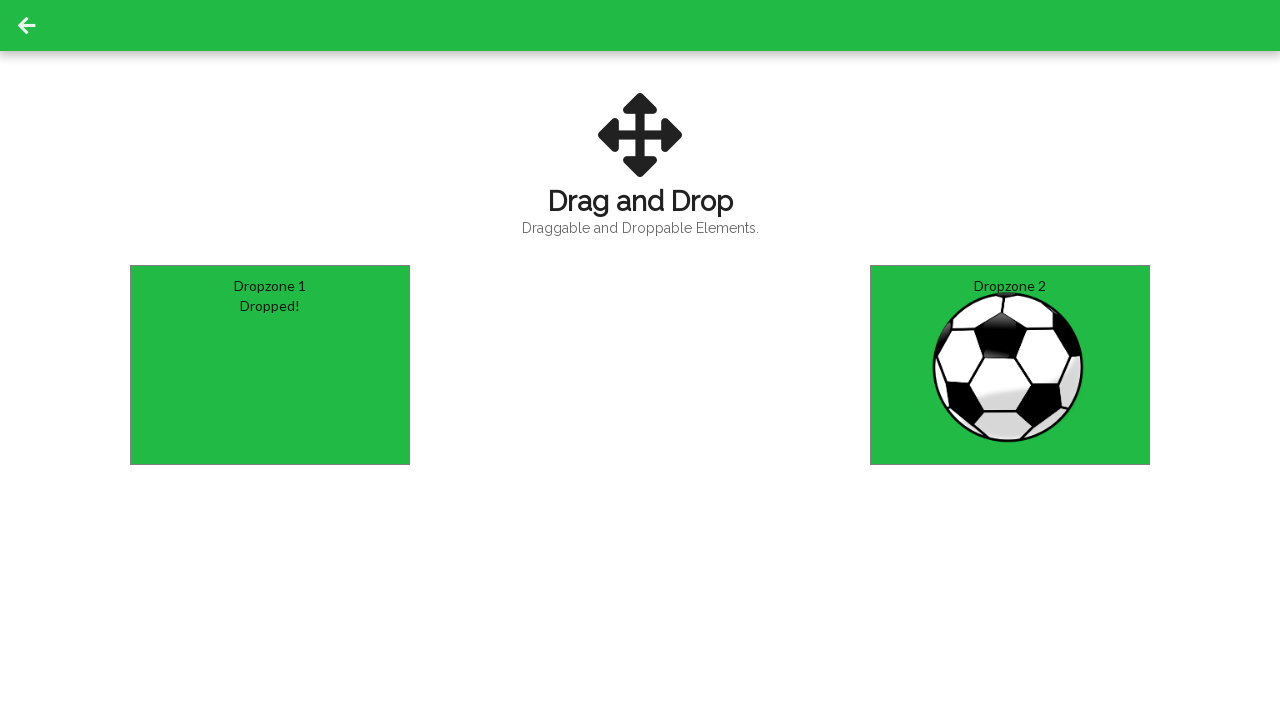

Verified second drop zone was activated with 'Dropped!' text
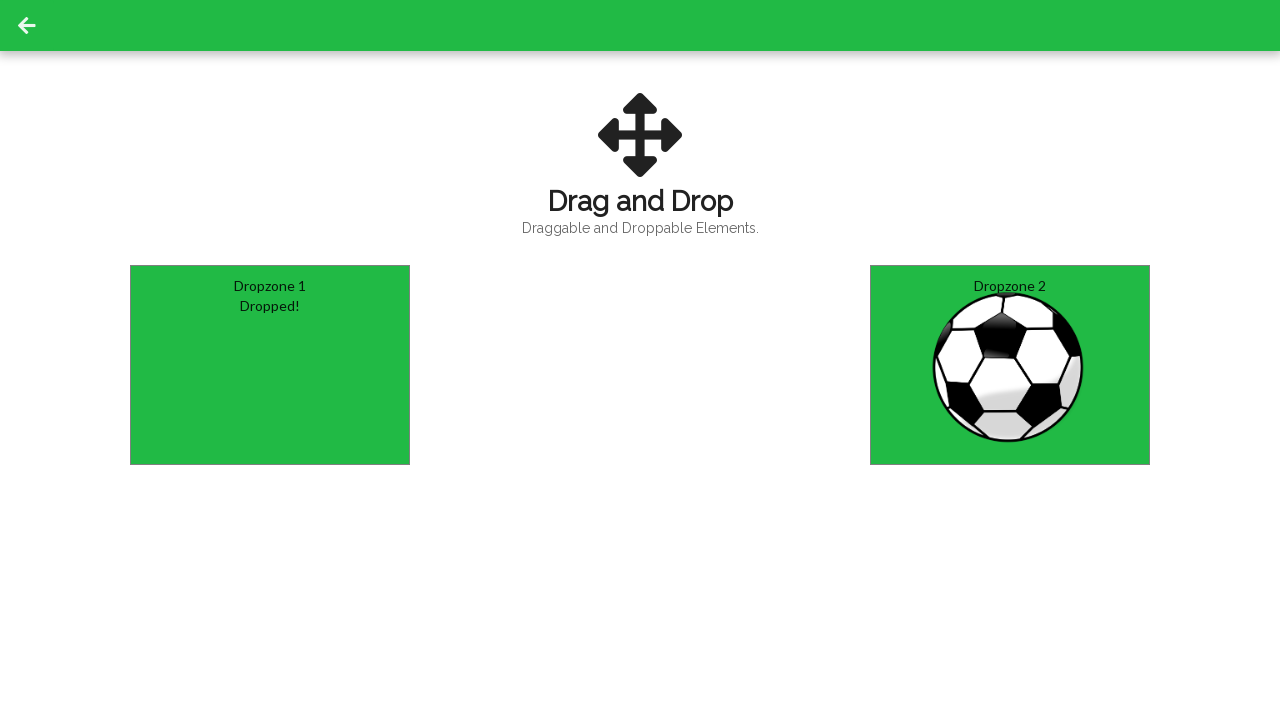

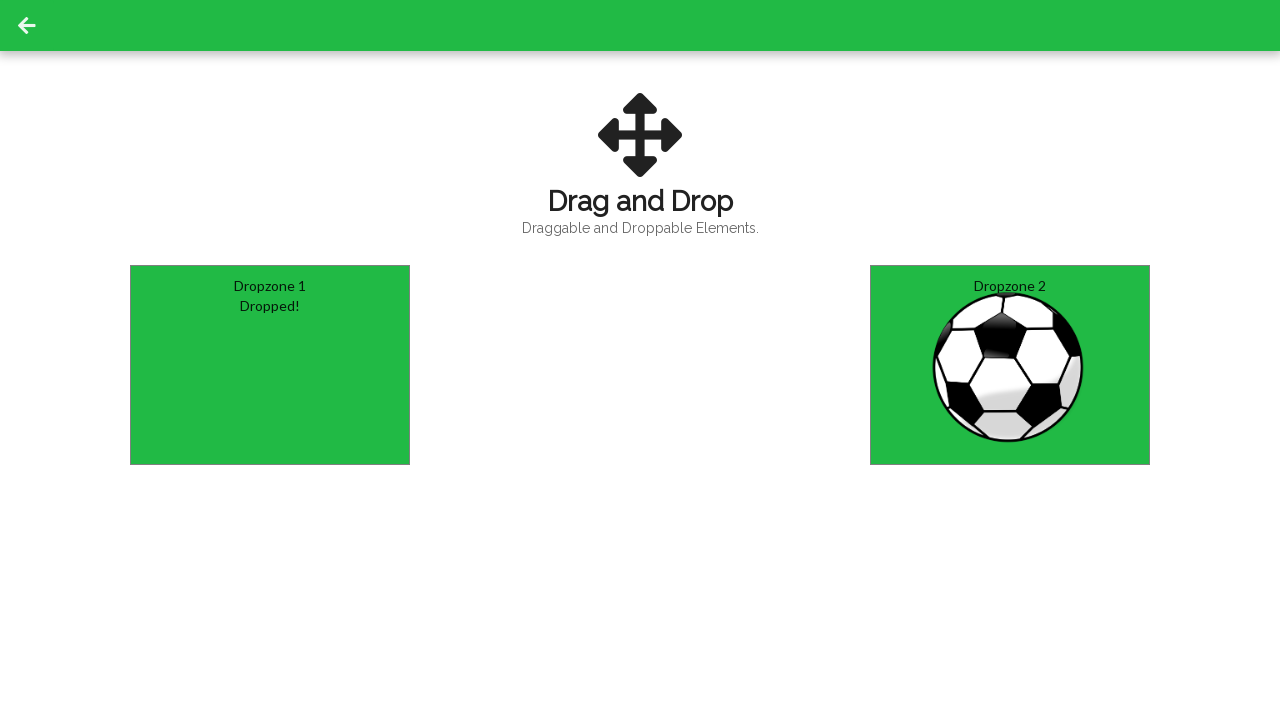